Navigates to the Rahul Shetty Academy homepage and verifies the page loads by checking the title and URL

Starting URL: https://rahulshettyacademy.com

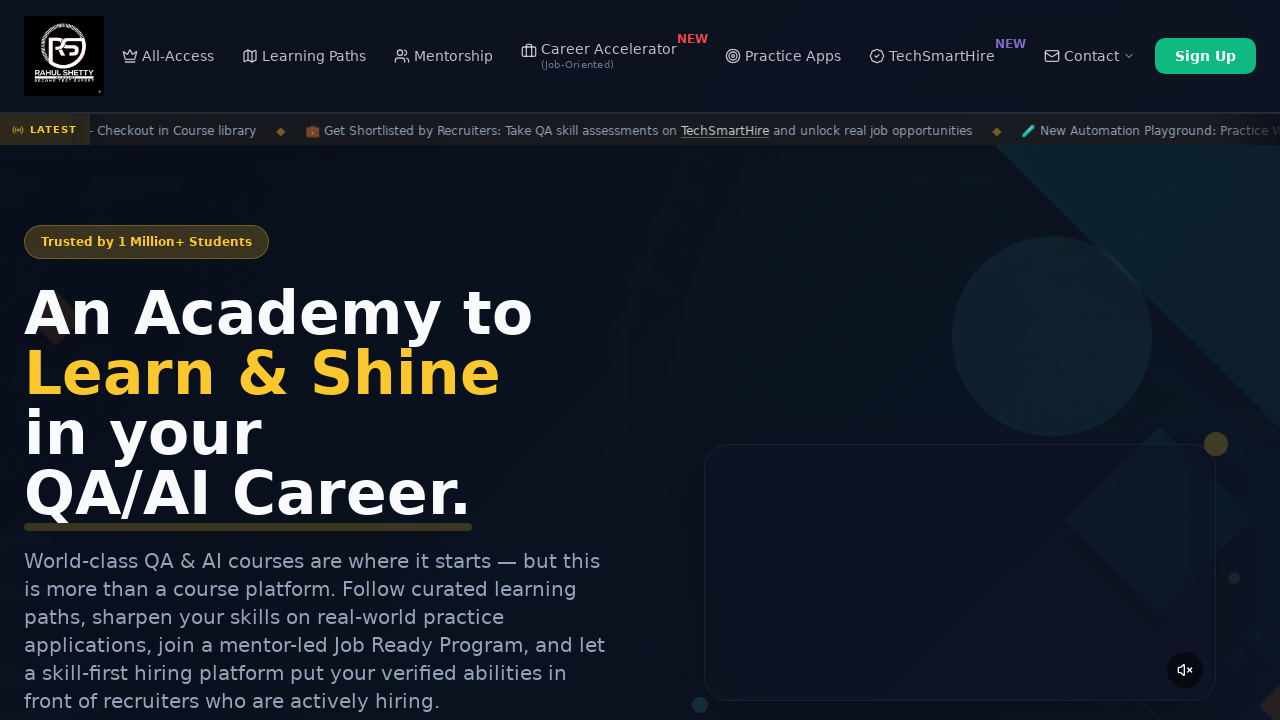

Waited for page to reach domcontentloaded state
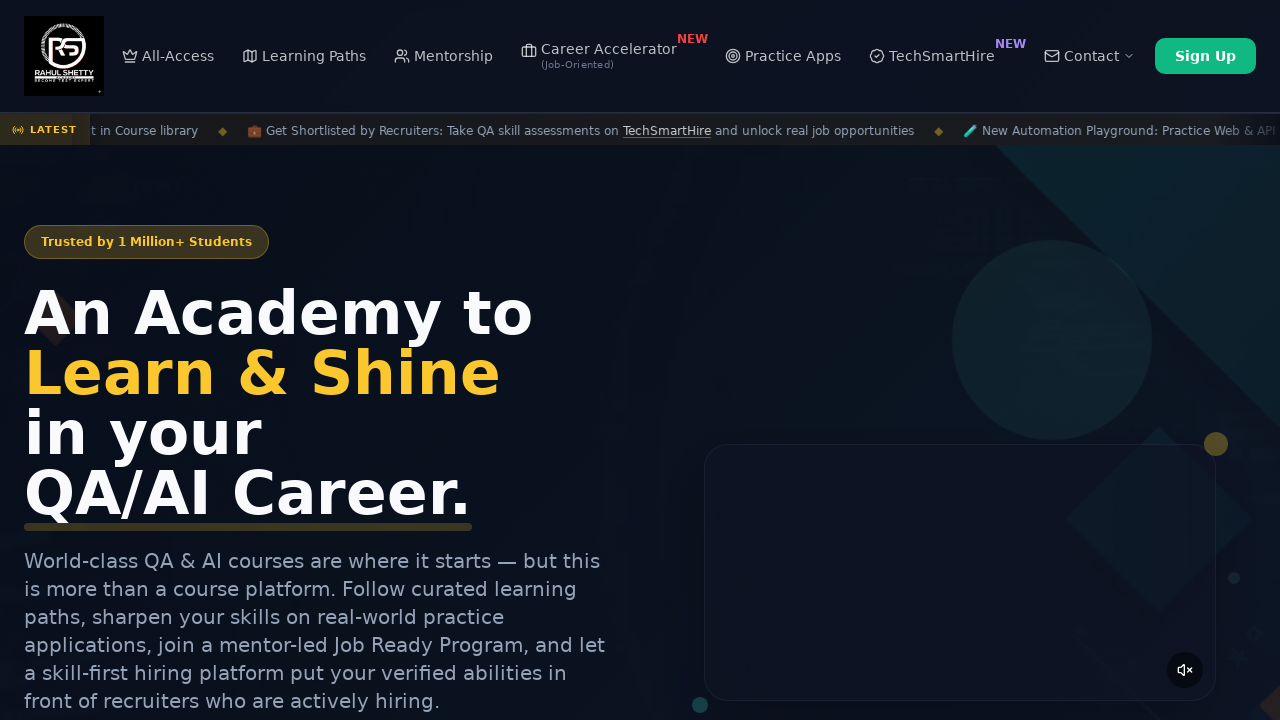

Retrieved page title to verify page loaded
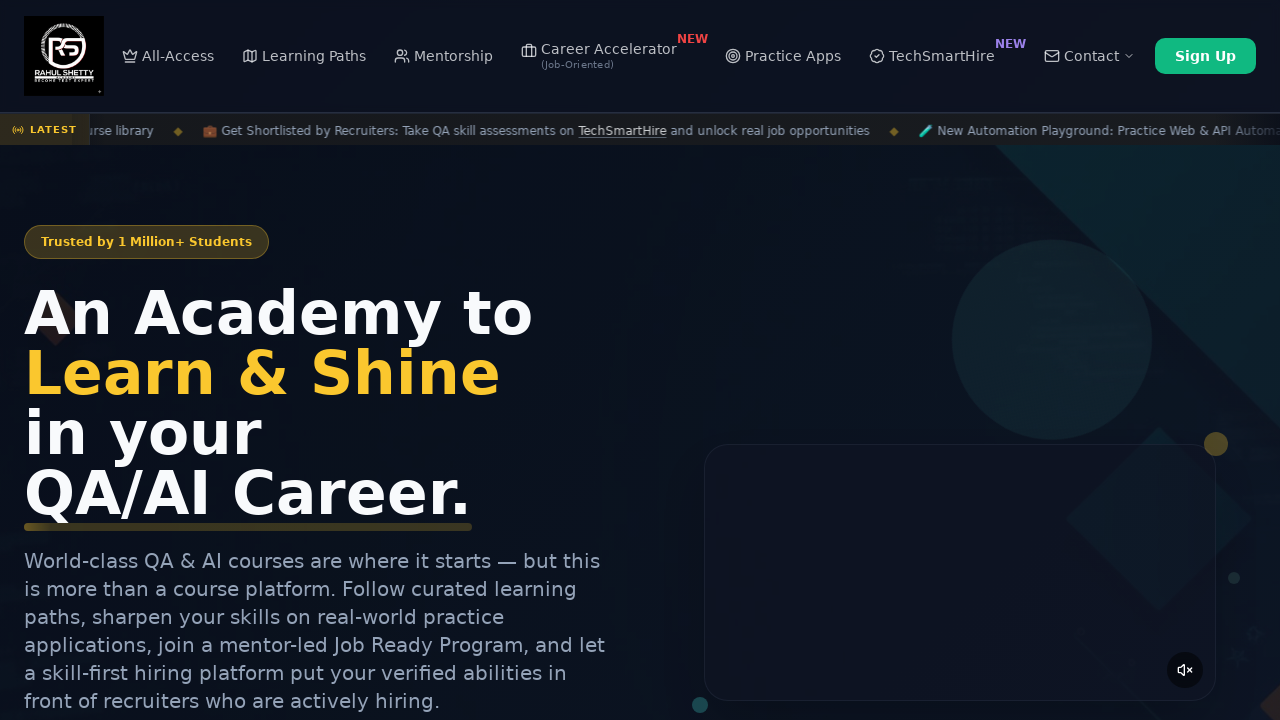

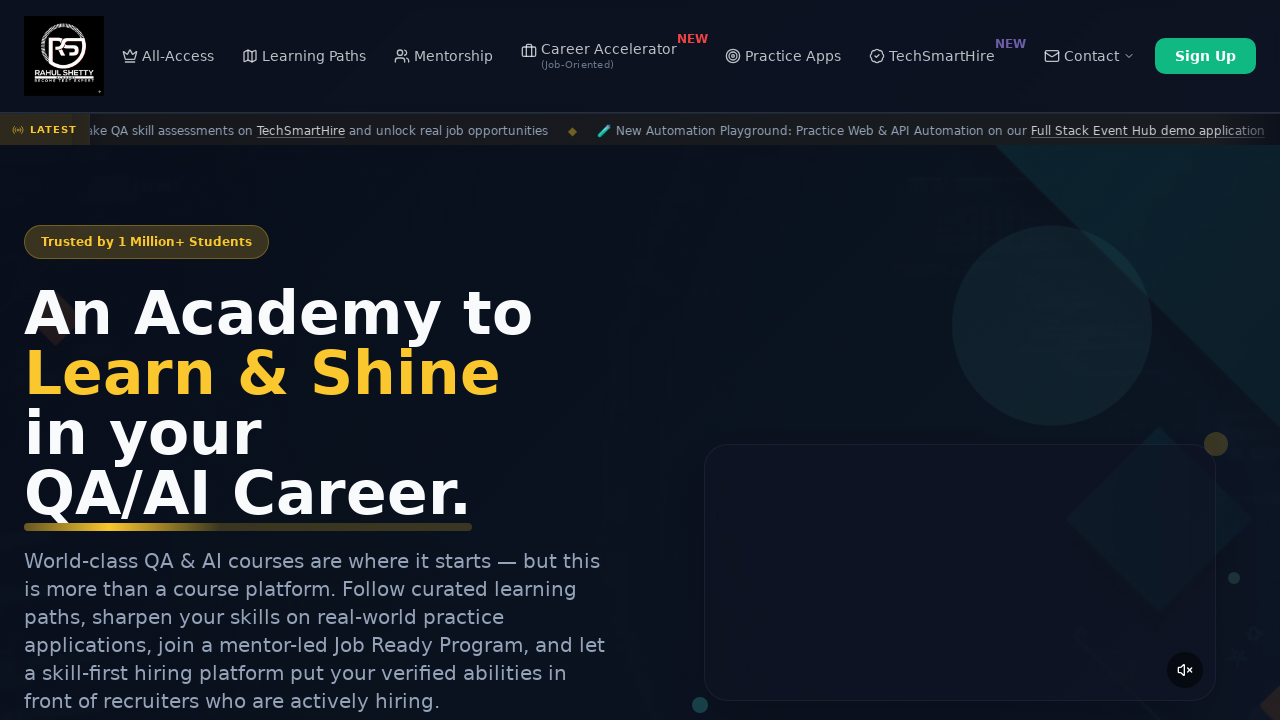